Tests navigation to page 3 of a Pokemon shop and verifies that a specific Pokemon product (Clefairy) is displayed on the page

Starting URL: https://scrapeme.live/shop/

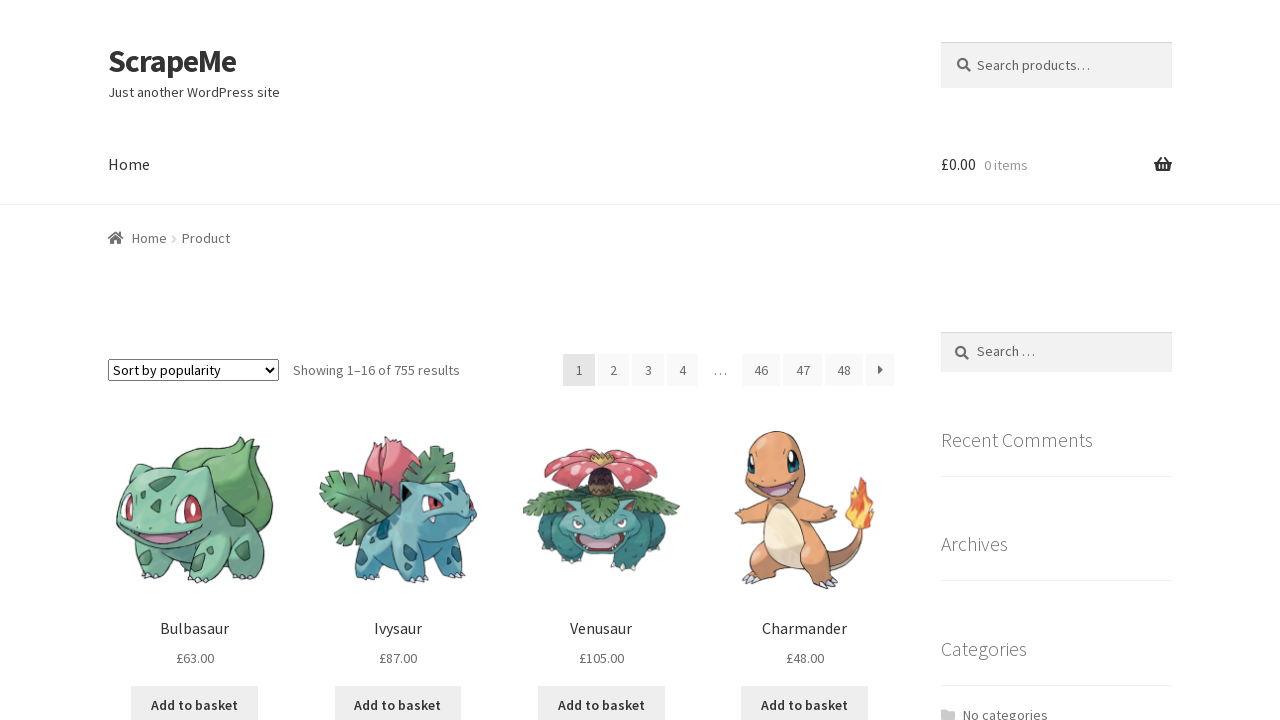

Clicked navigation link to go to page 3 at (648, 370) on xpath=//nav/ul/li[3]/a
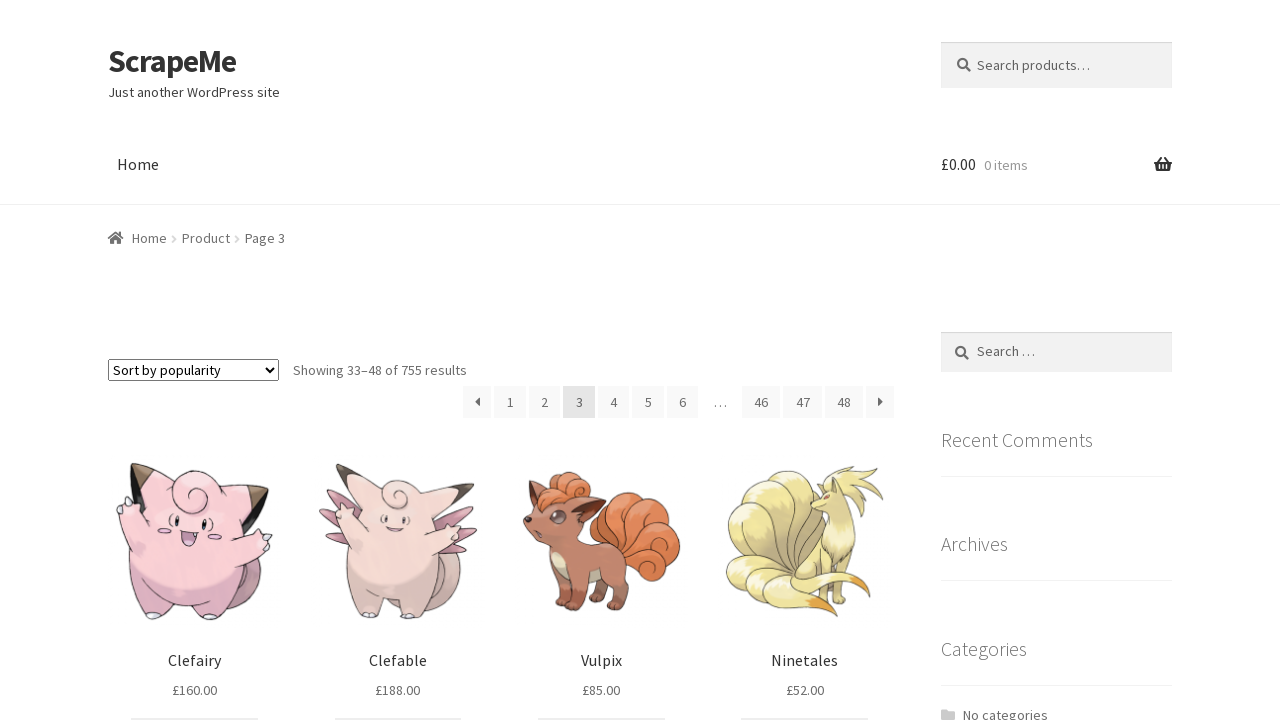

Pokemon product heading is visible on page 3
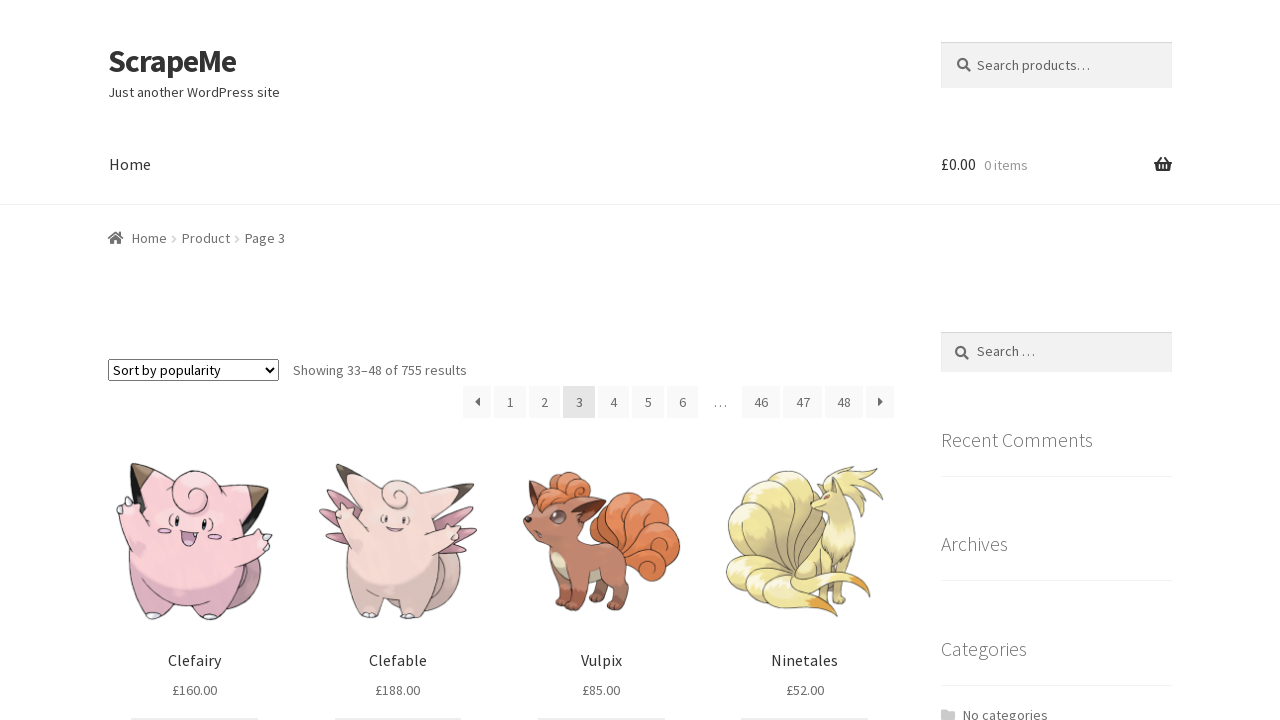

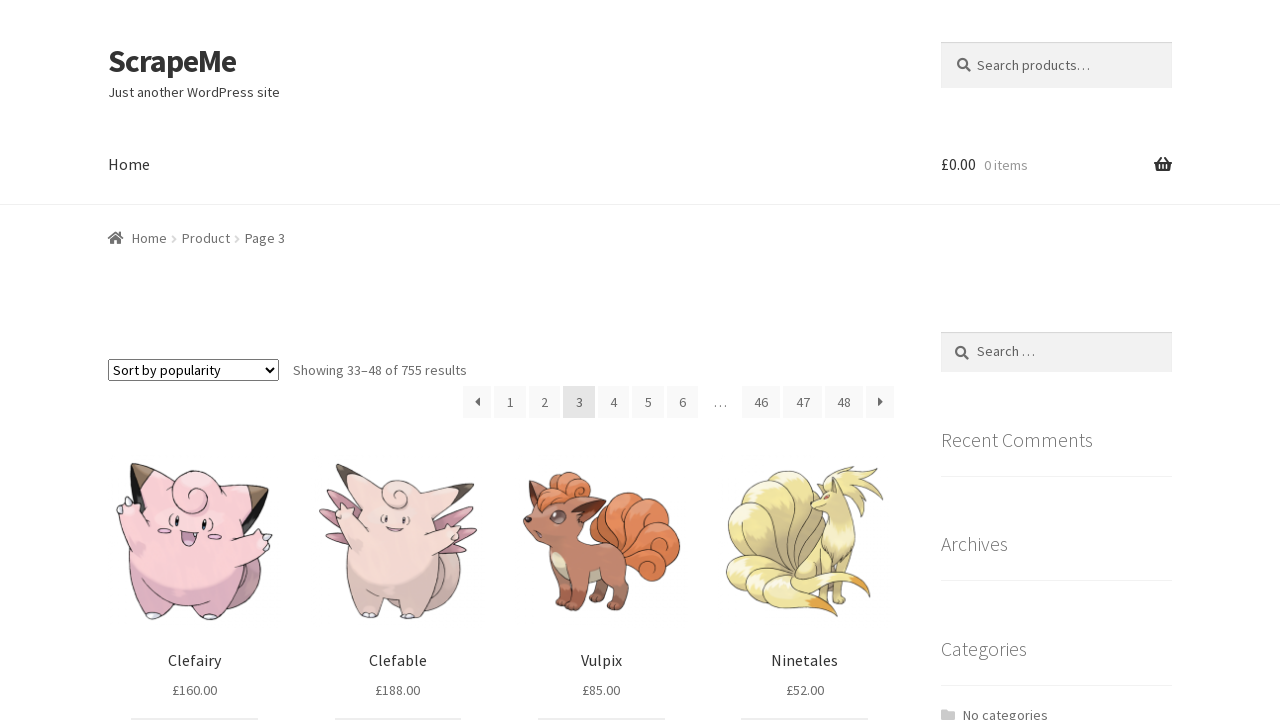